Tests selecting a day from a dropdown menu by clicking the parent button and then the child link

Starting URL: https://thefreerangetester.github.io/sandbox-automation-testing/

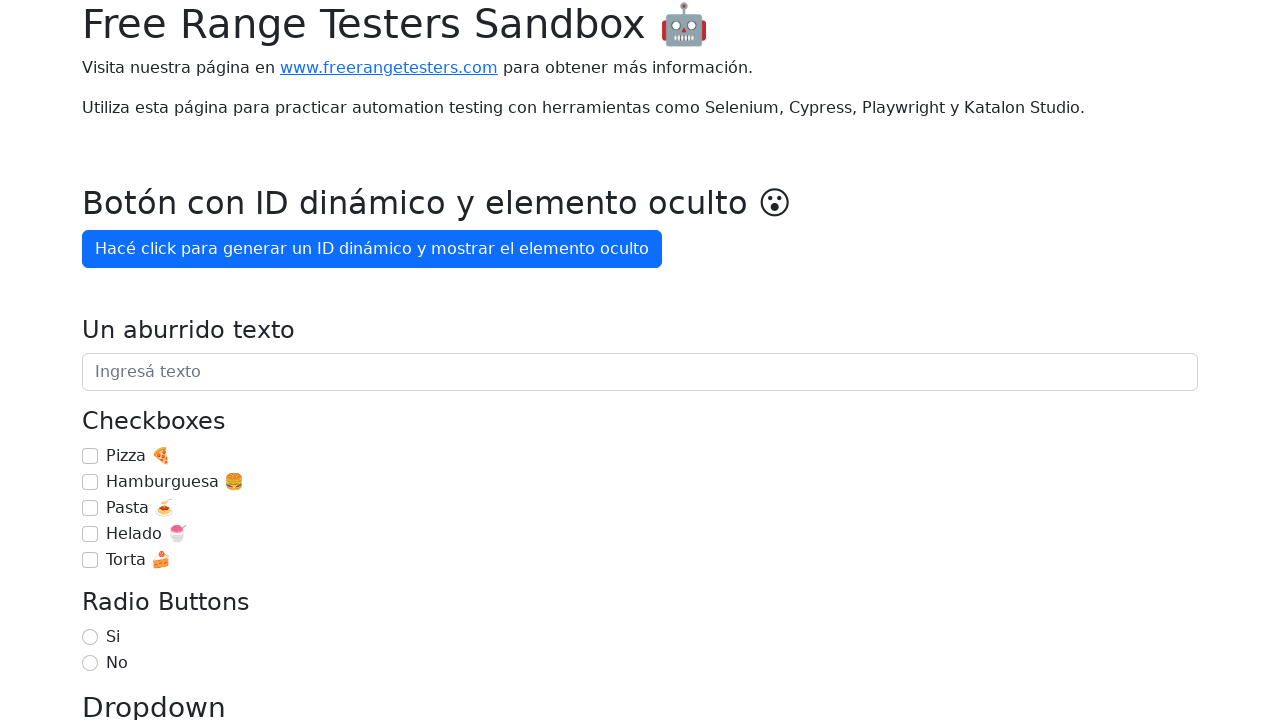

Clicked 'Día de la semana' button to open dropdown menu at (171, 360) on internal:role=button[name="Día de la semana"i]
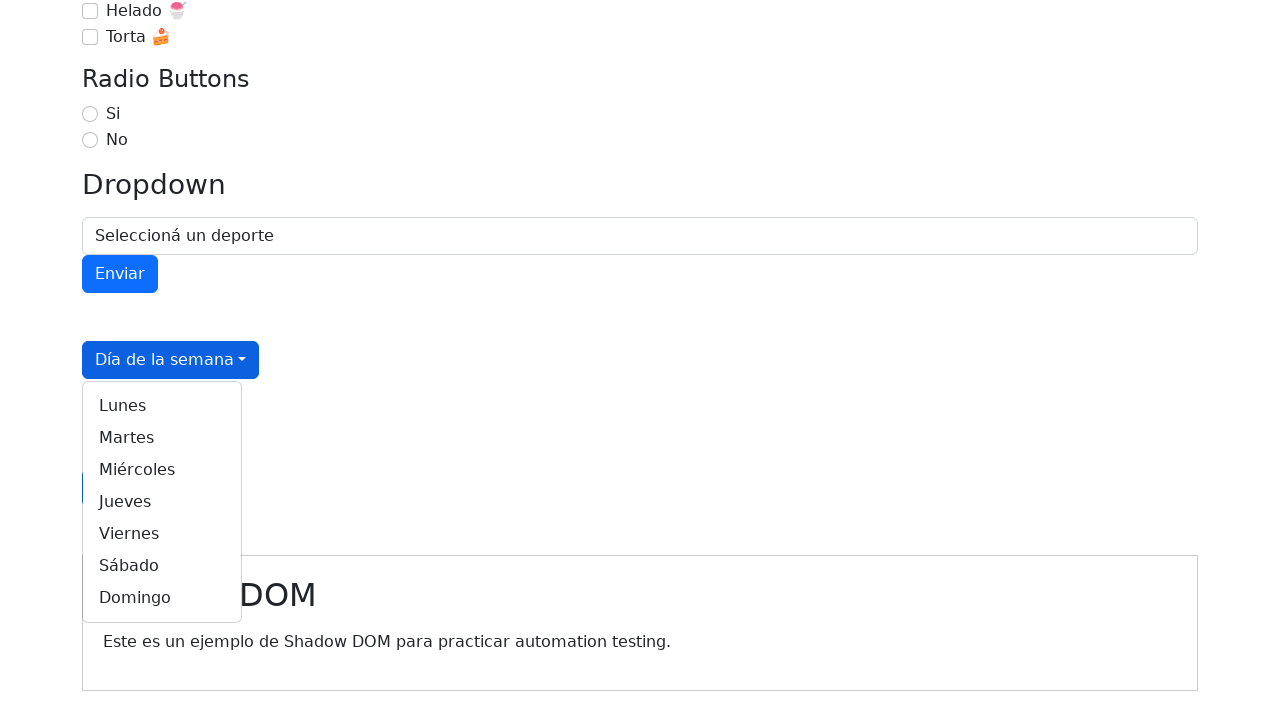

Selected 'Martes' from the dropdown menu at (162, 438) on internal:role=link[name="Martes"i]
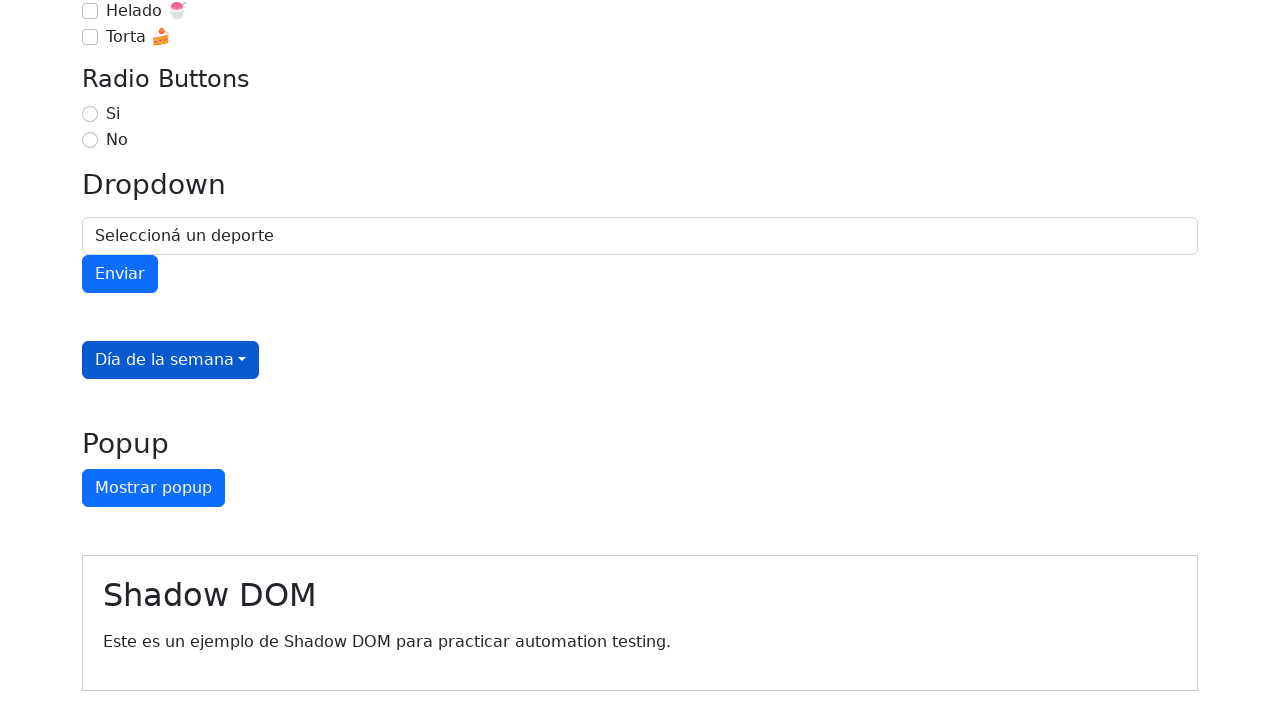

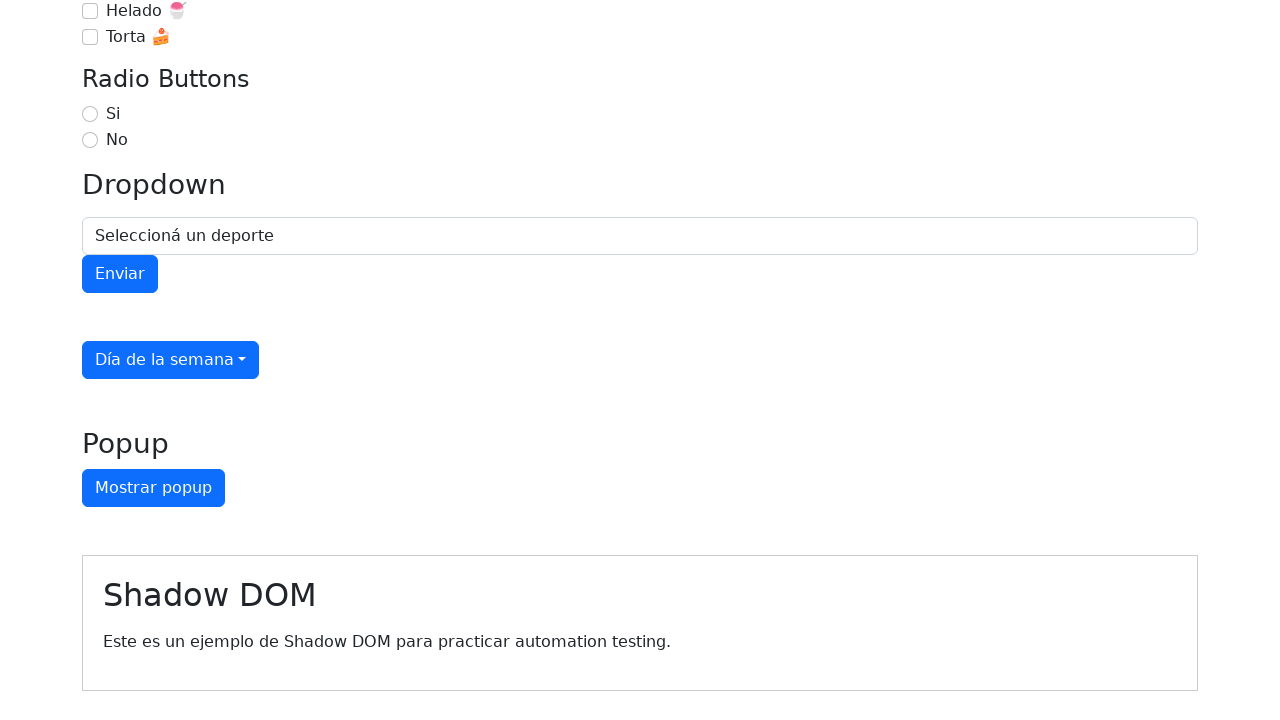